Tests a practice form by filling out personal information including name, email, gender, phone number, date of birth, subjects, hobbies, address, state and city, then submitting the form.

Starting URL: https://demoqa.com/automation-practice-form

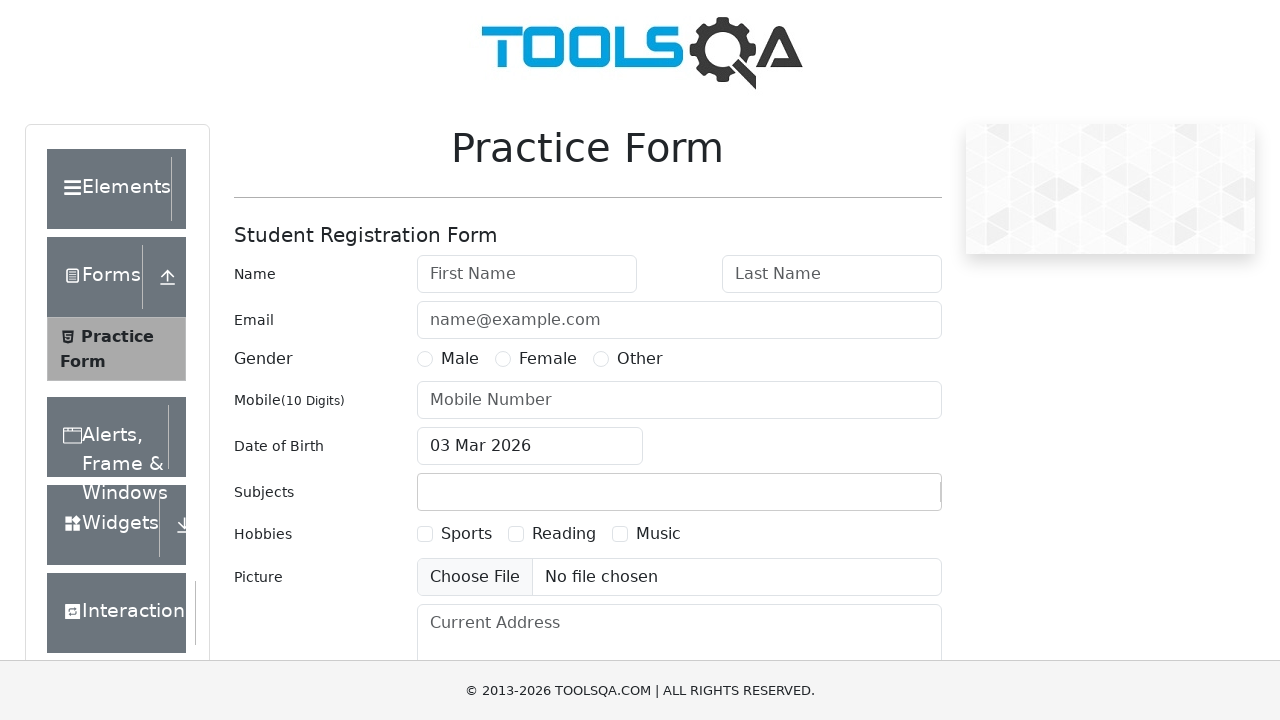

Filled first name field with 'Alexey' on #firstName
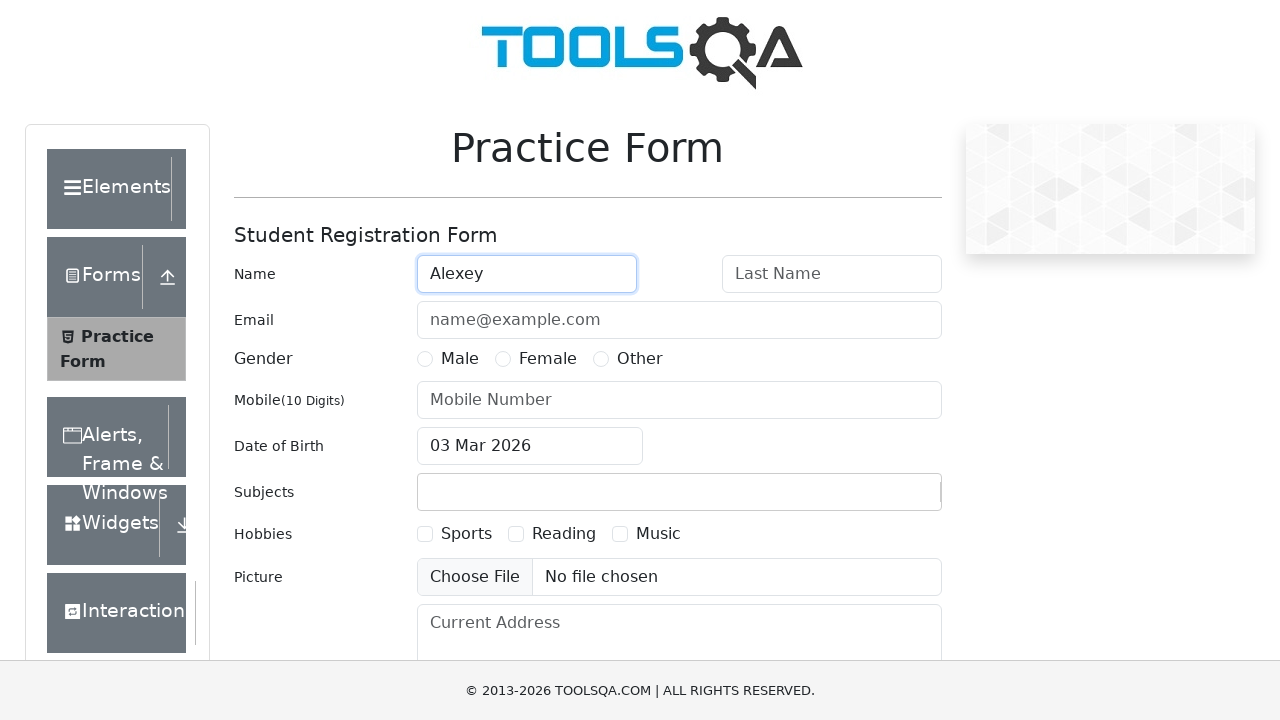

Filled last name field with 'Lyadov' on #lastName
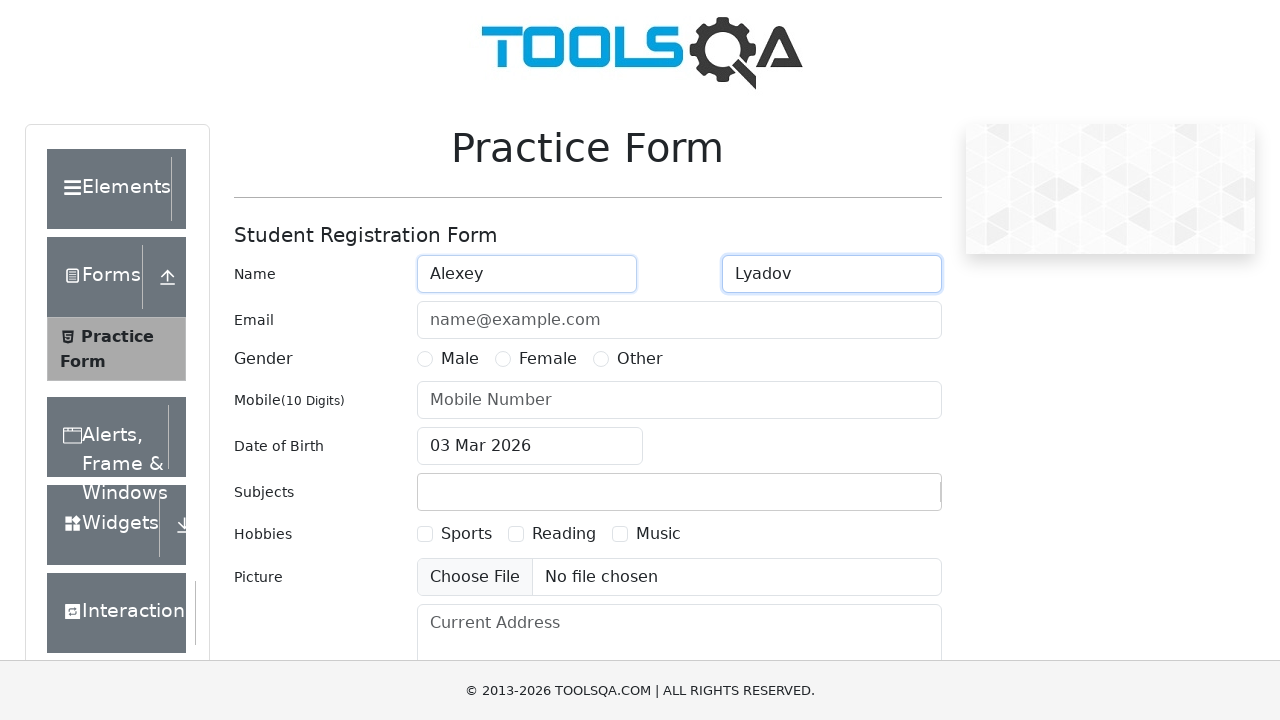

Filled email field with 'qa@mail.ru' on #userEmail
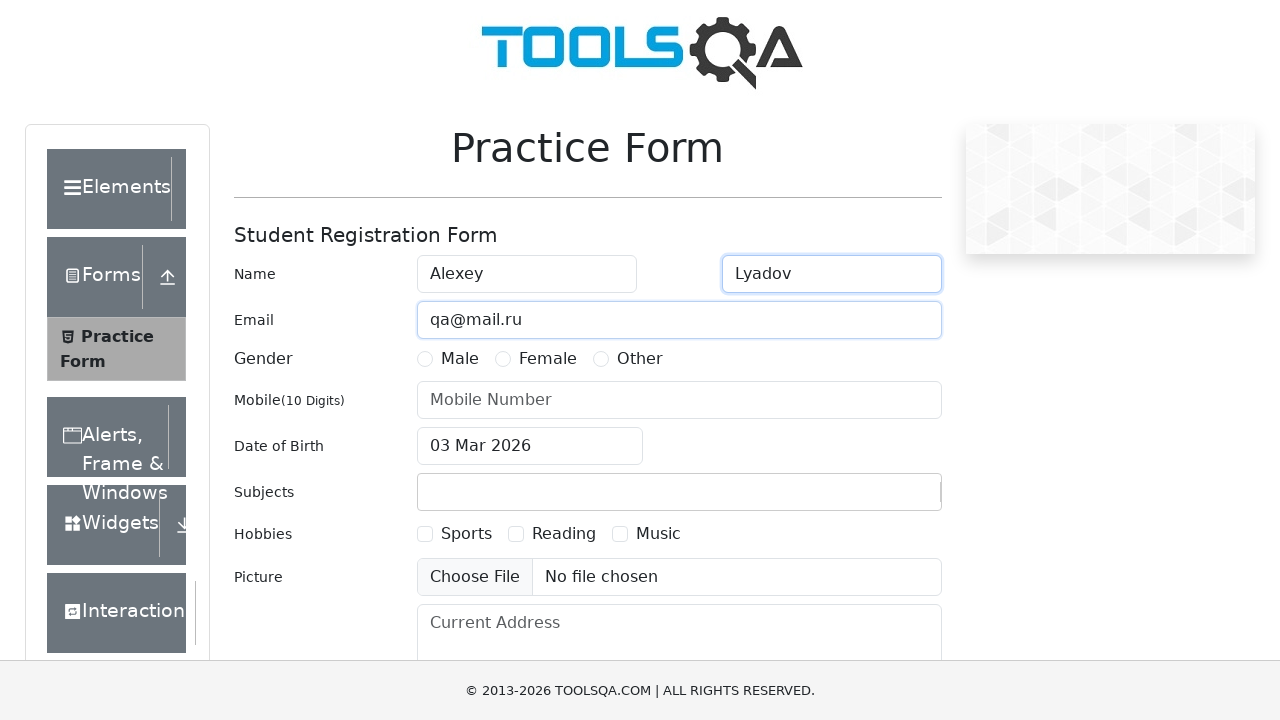

Selected Male gender option at (460, 359) on label[for='gender-radio-1']
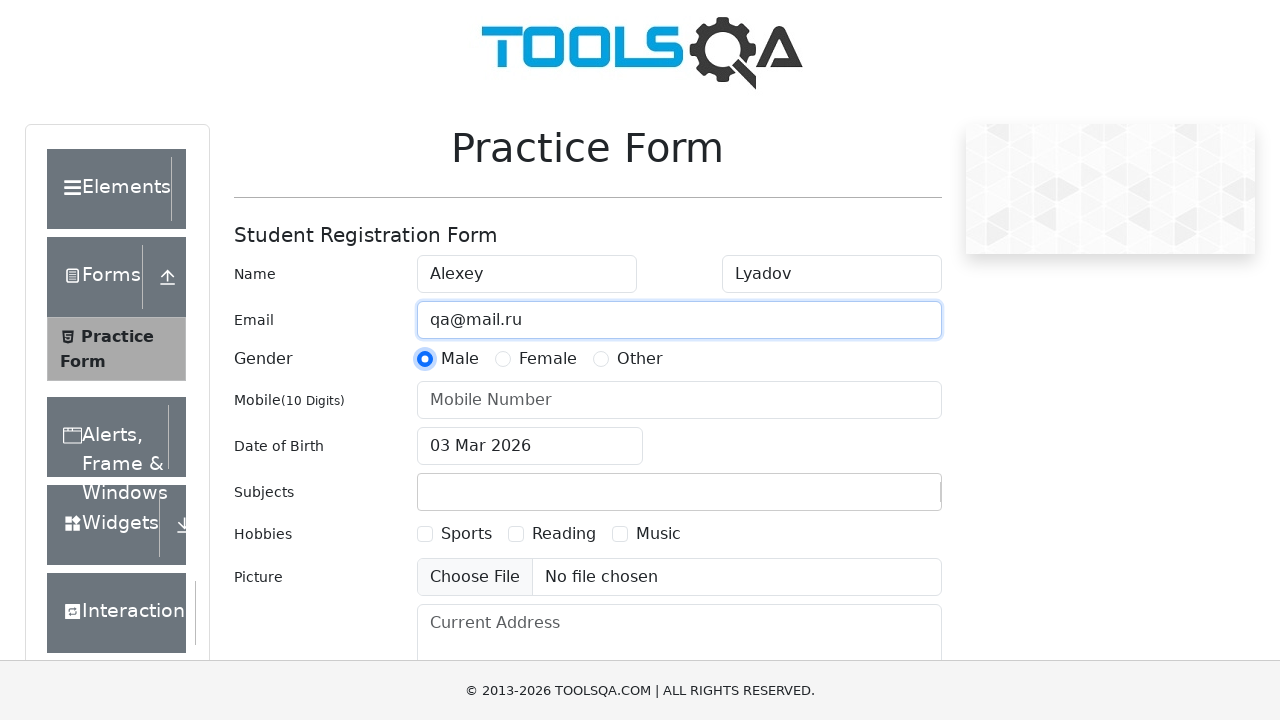

Filled mobile number field with '9730008989' on #userNumber
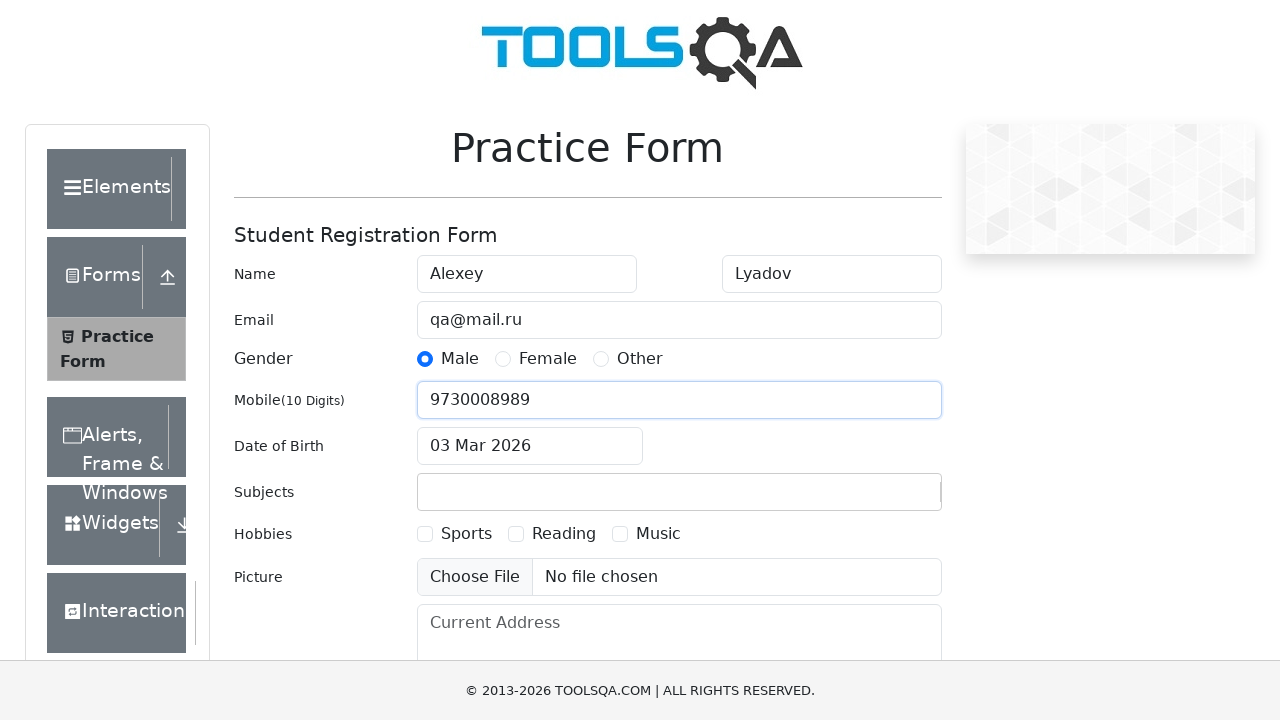

Clicked date of birth input to open date picker at (530, 446) on #dateOfBirthInput
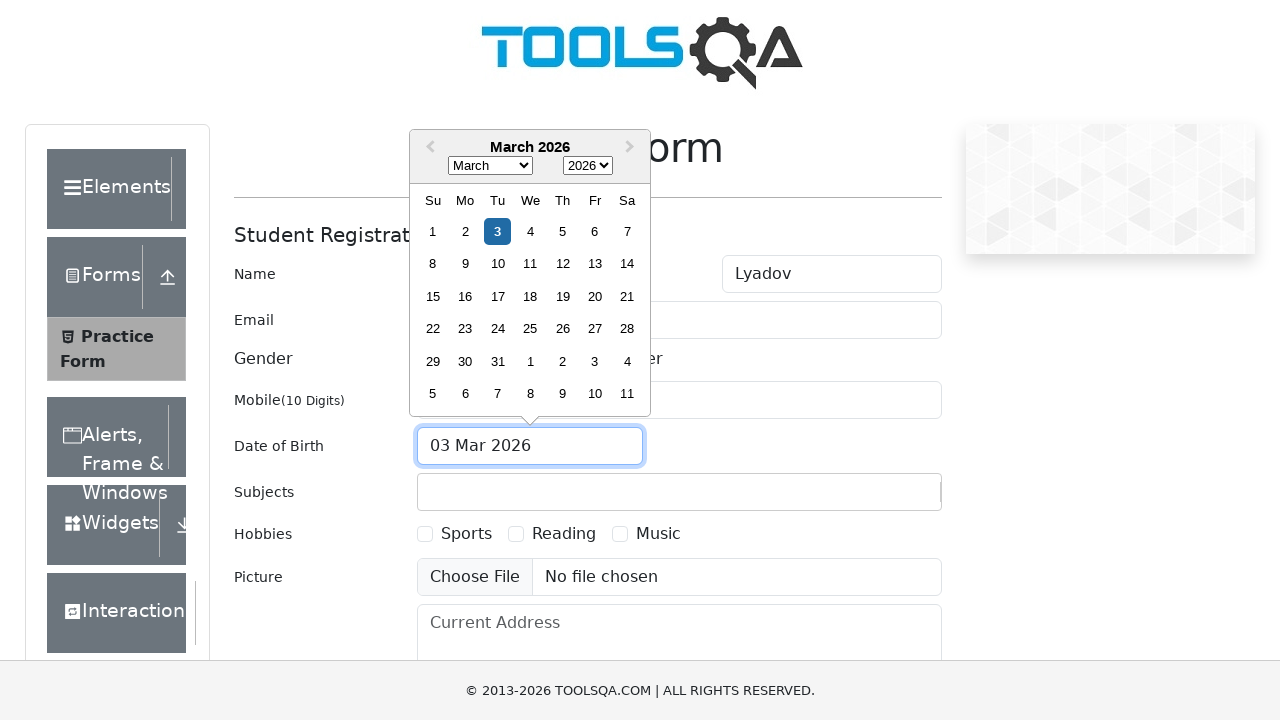

Selected May as the month in date picker on .react-datepicker__month-select
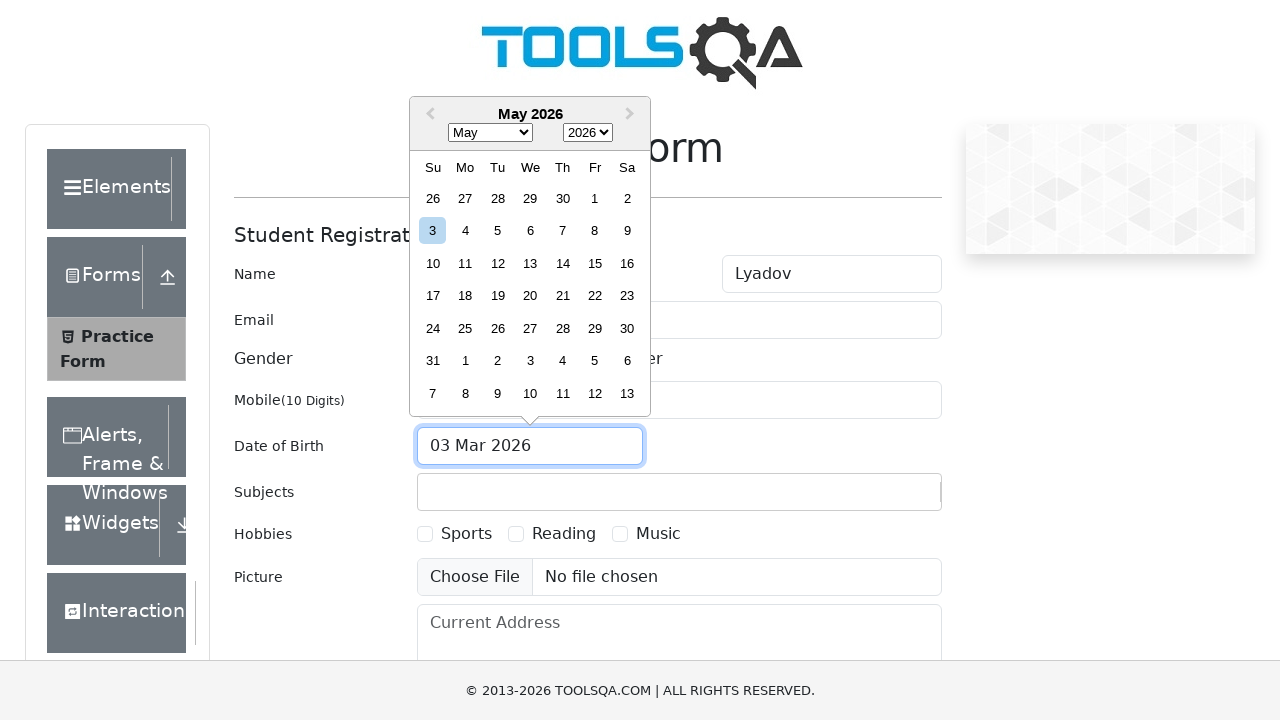

Selected year in date picker on .react-datepicker__year-select
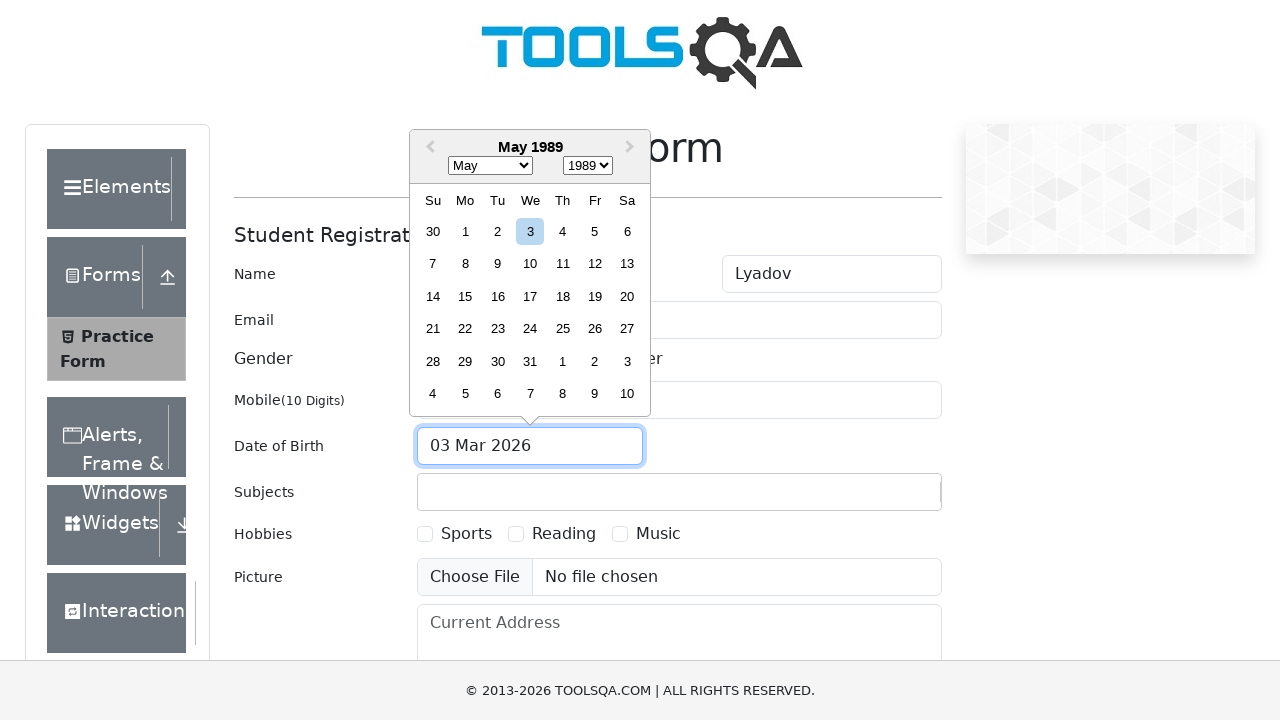

Selected 17th as the day in date picker at (530, 296) on .react-datepicker__day--017:not(.react-datepicker__day--outside-month)
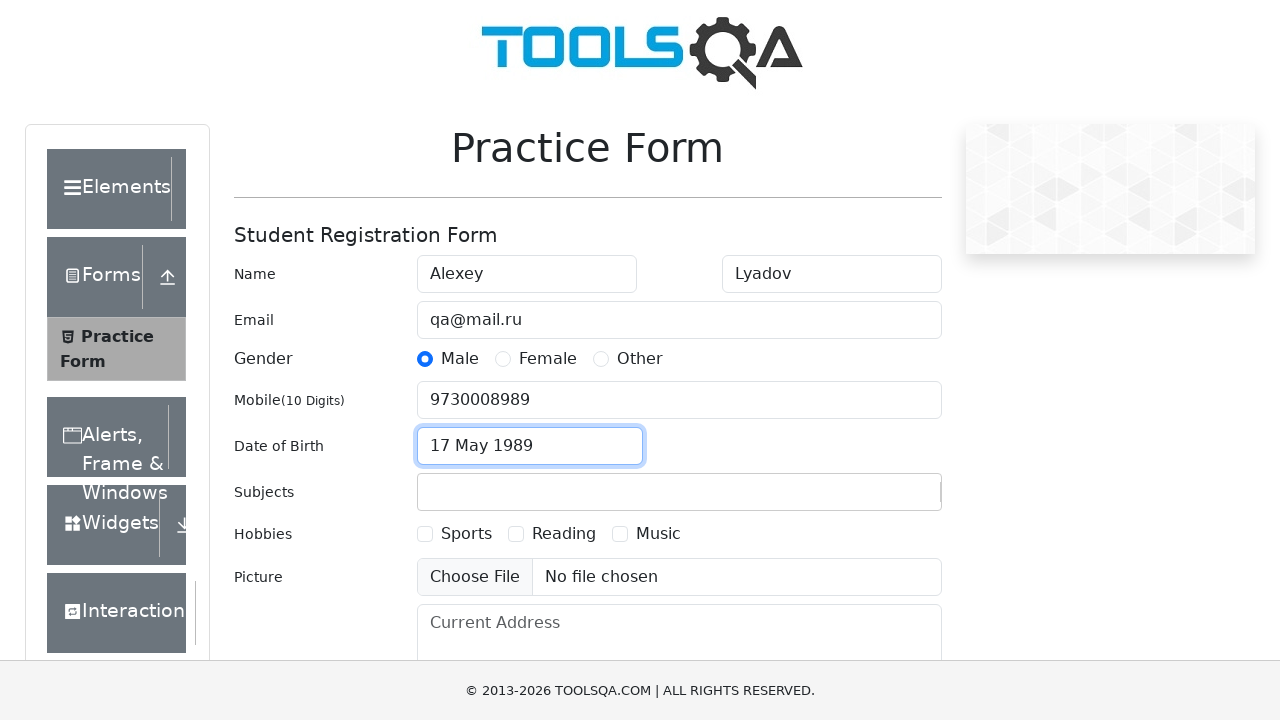

Clicked subjects input field at (430, 492) on #subjectsInput
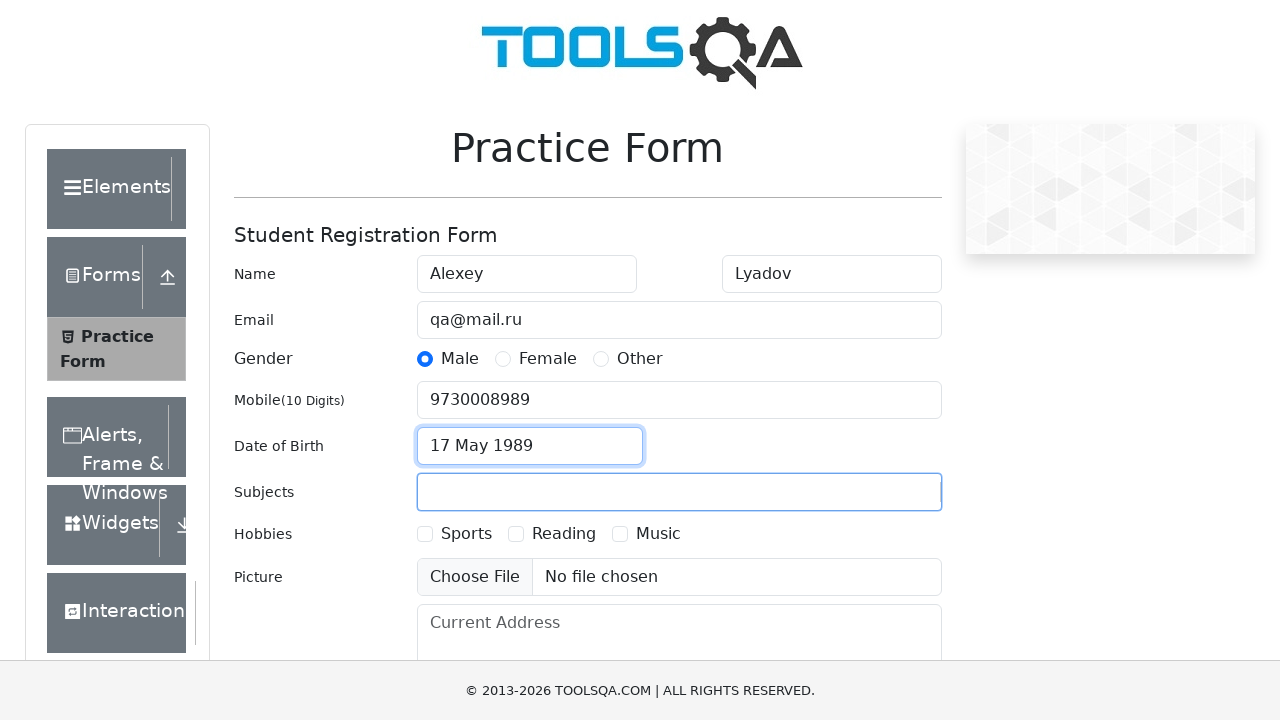

Typed 'Physics' in subjects field on #subjectsInput
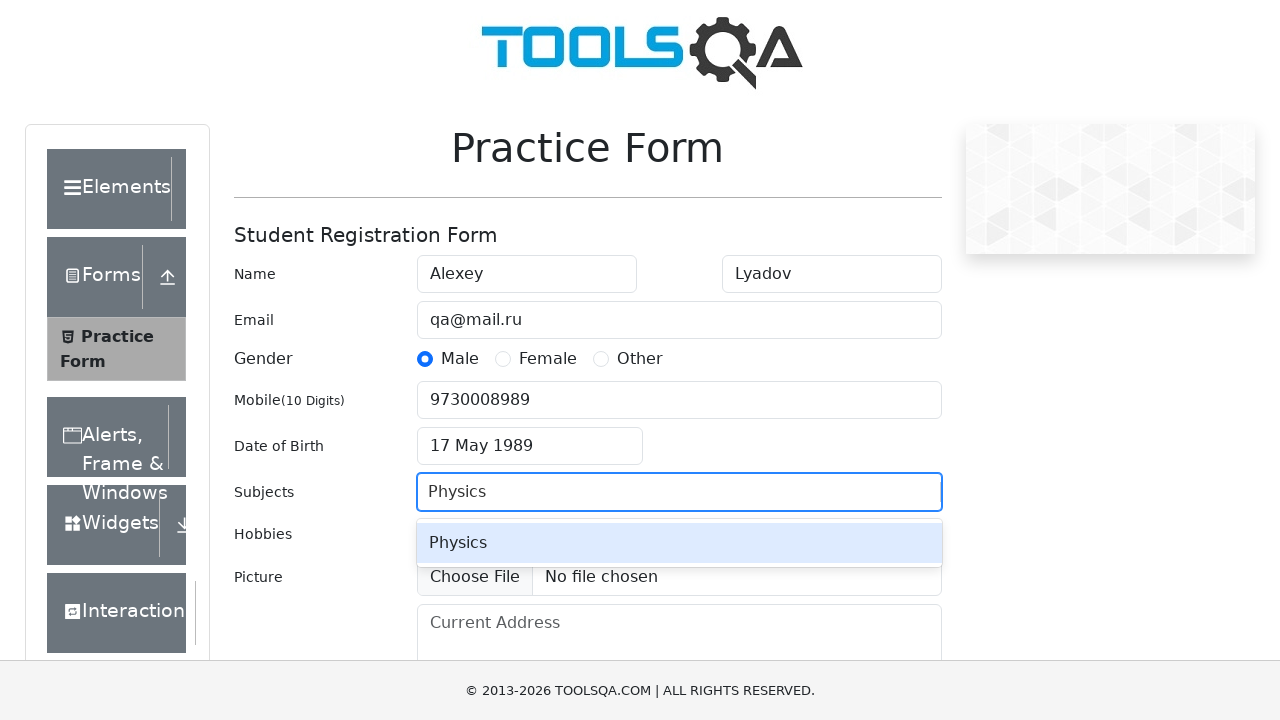

Physics subject option appeared in dropdown
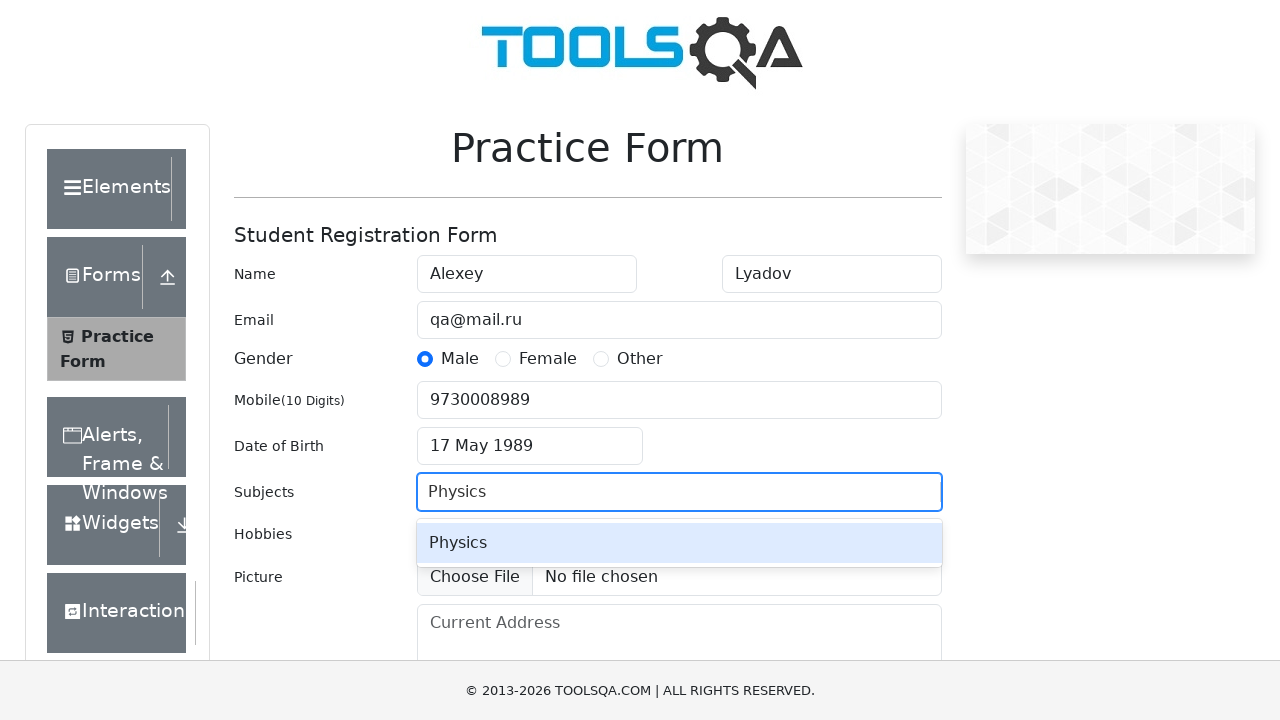

Selected Physics from subject dropdown at (679, 543) on #react-select-2-option-0
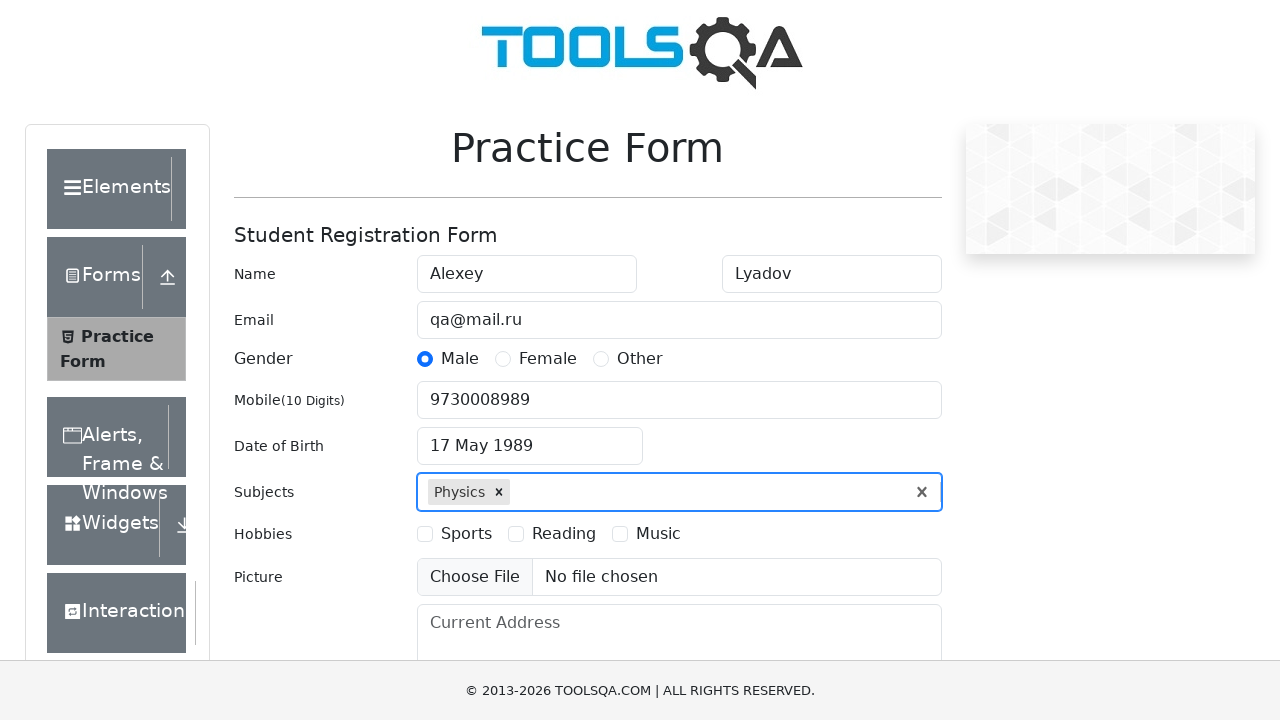

Selected Music as a hobby at (658, 534) on label[for='hobbies-checkbox-3']
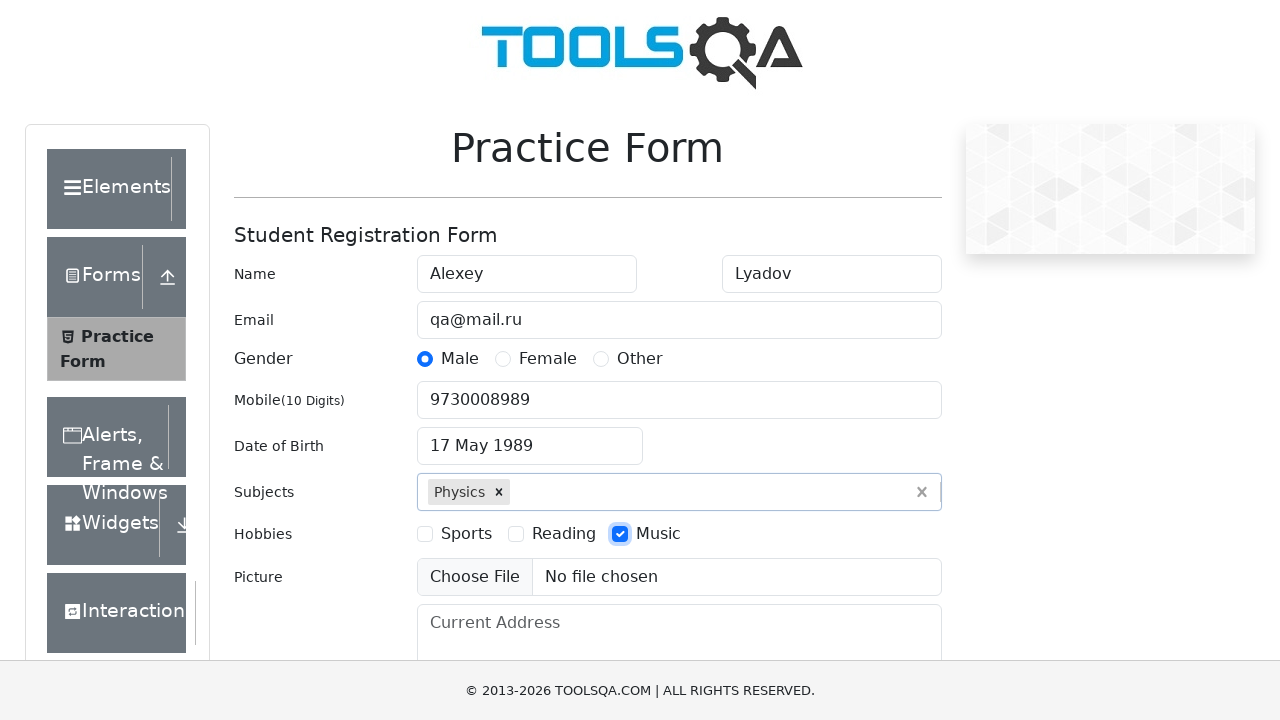

Filled current address field with 'Orel' on #currentAddress
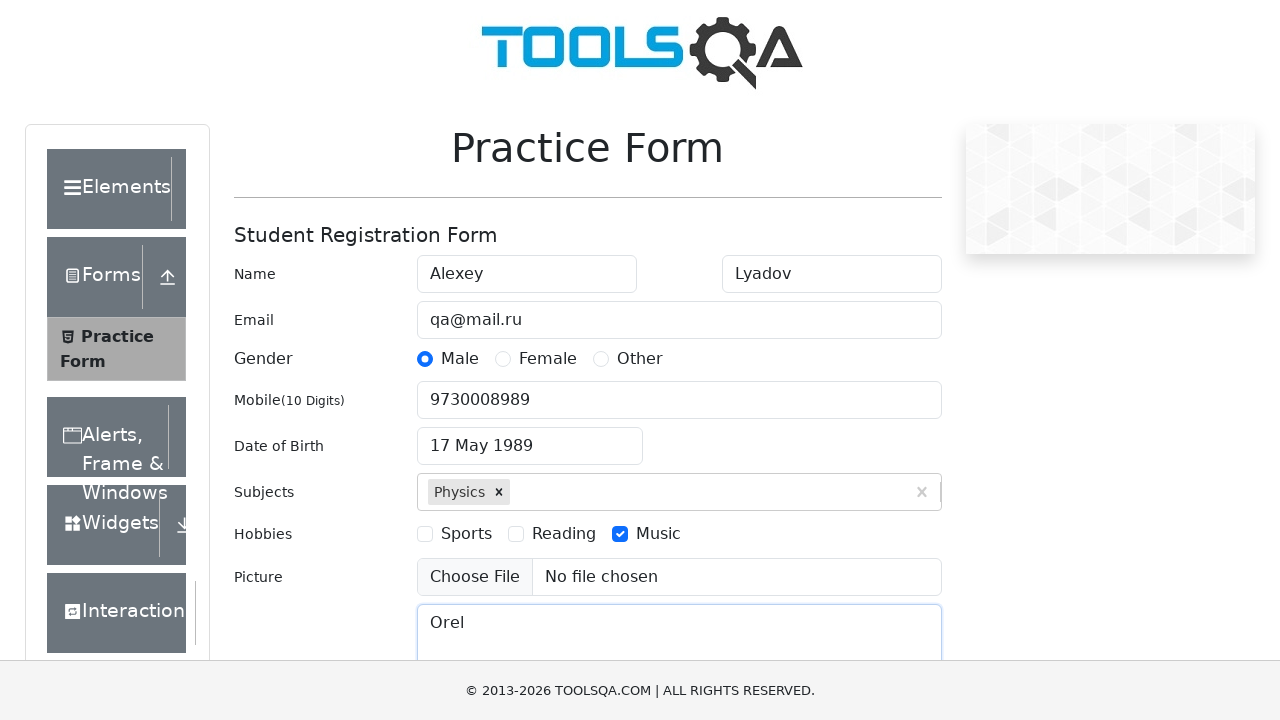

Scrolled down to view state and city dropdowns
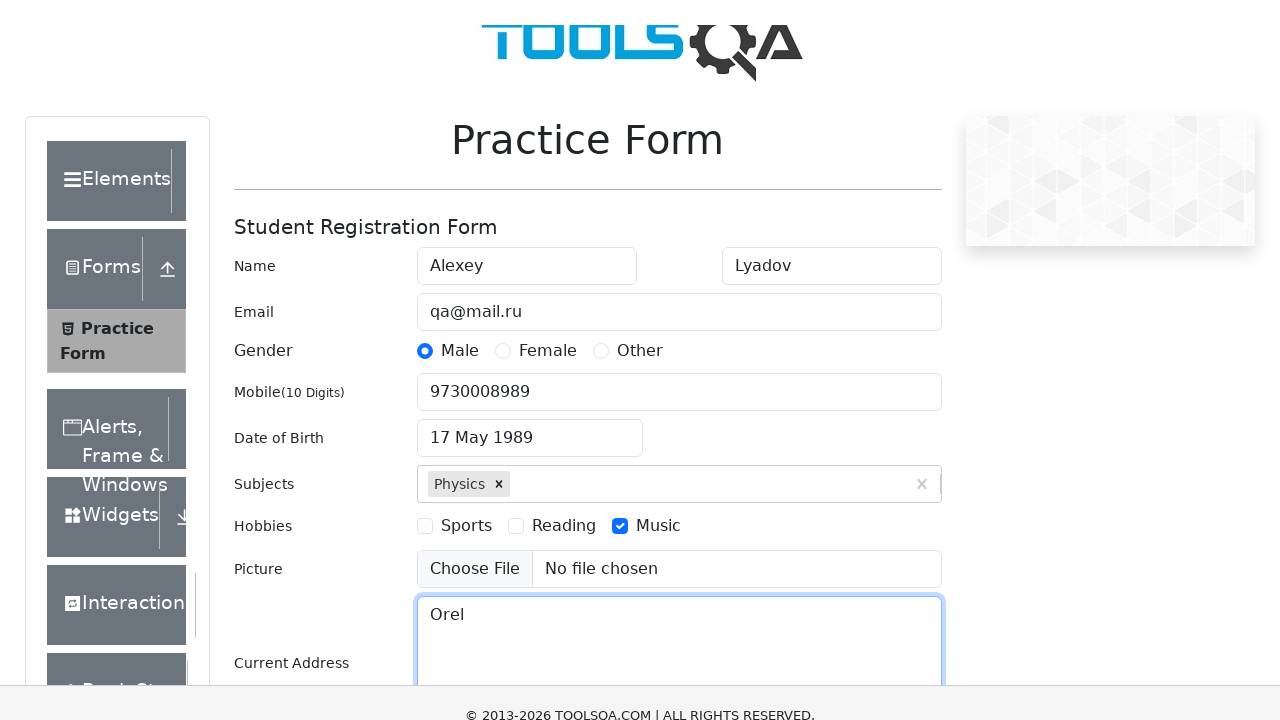

State dropdown became visible
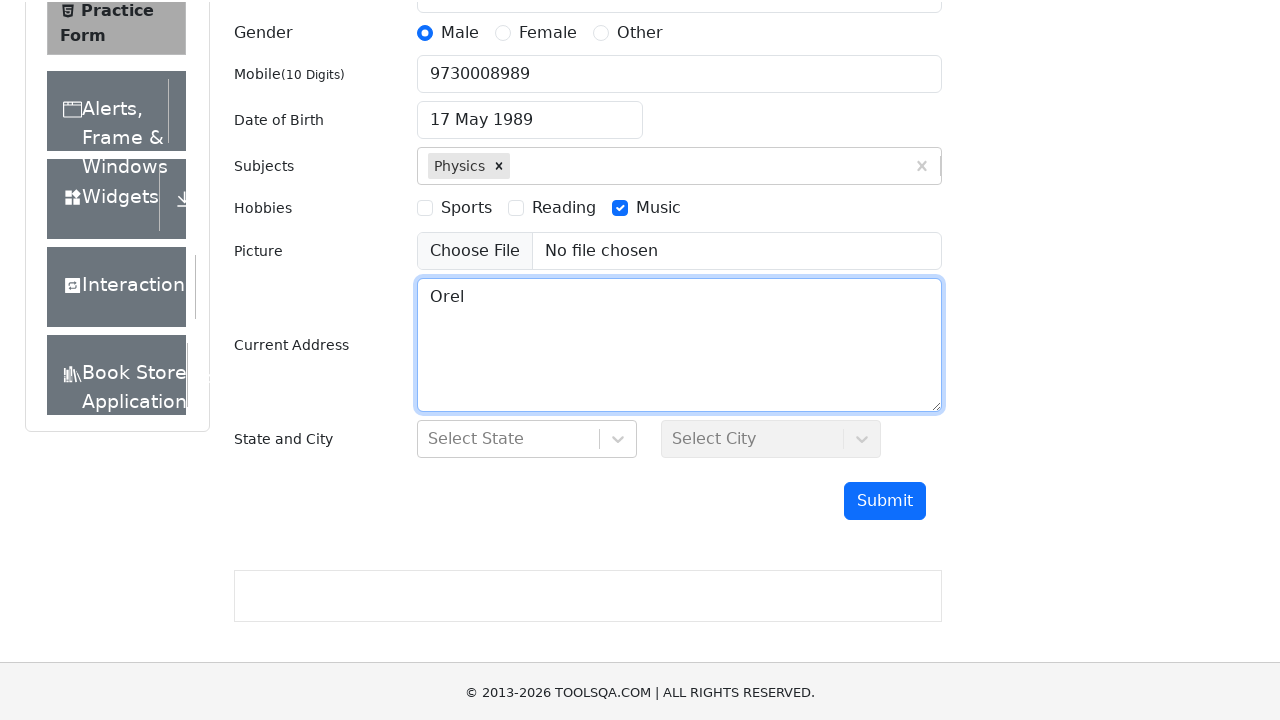

Clicked state dropdown to open it at (527, 437) on div[id='state']
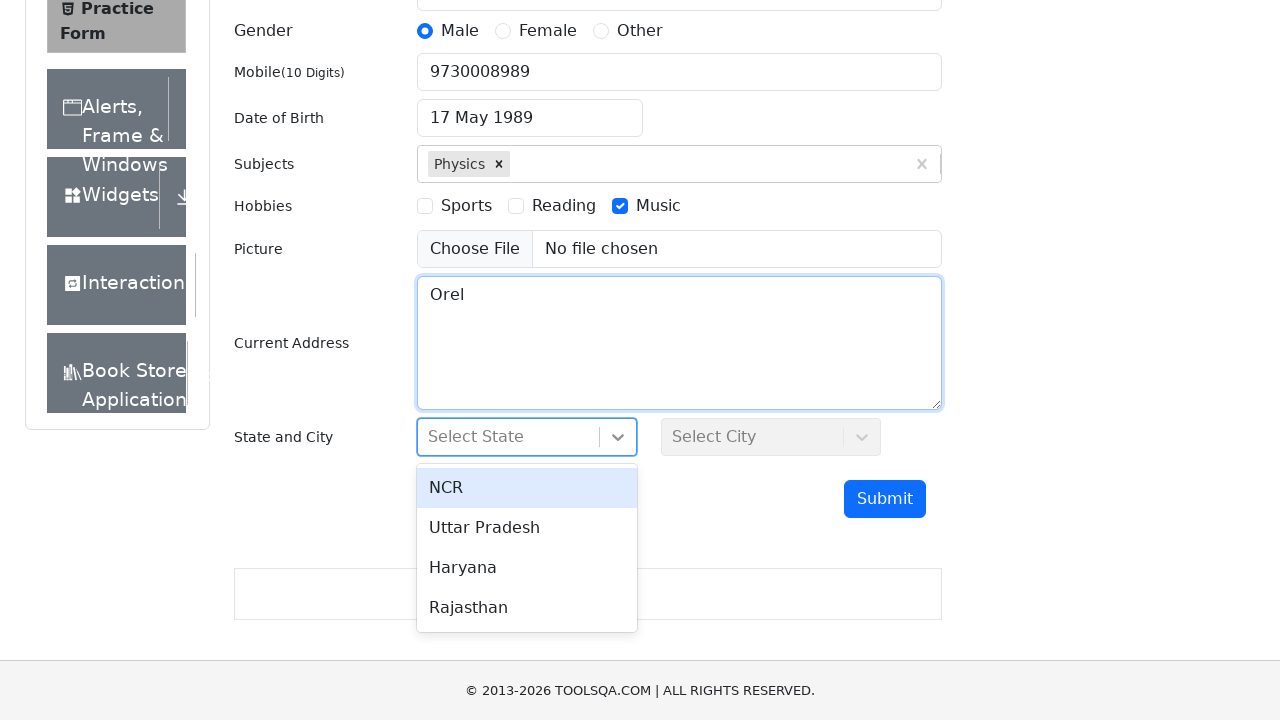

State option appeared in dropdown
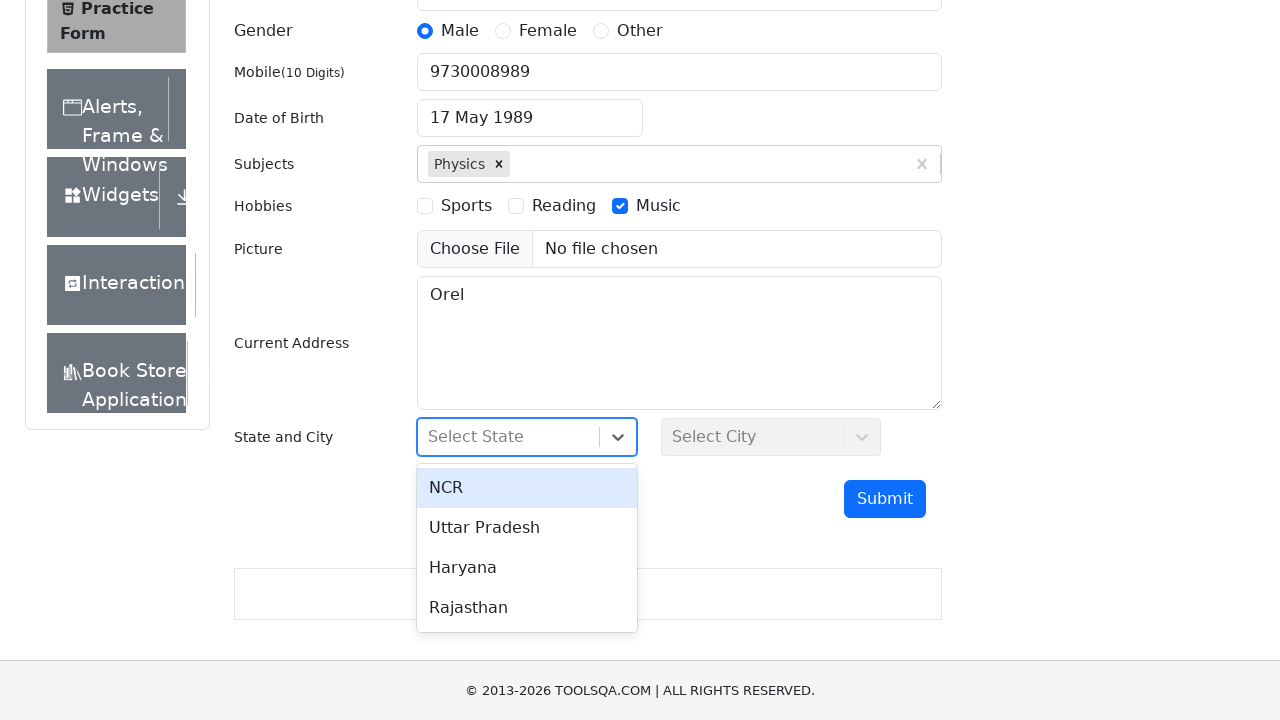

Selected state from dropdown at (527, 488) on #react-select-3-option-0
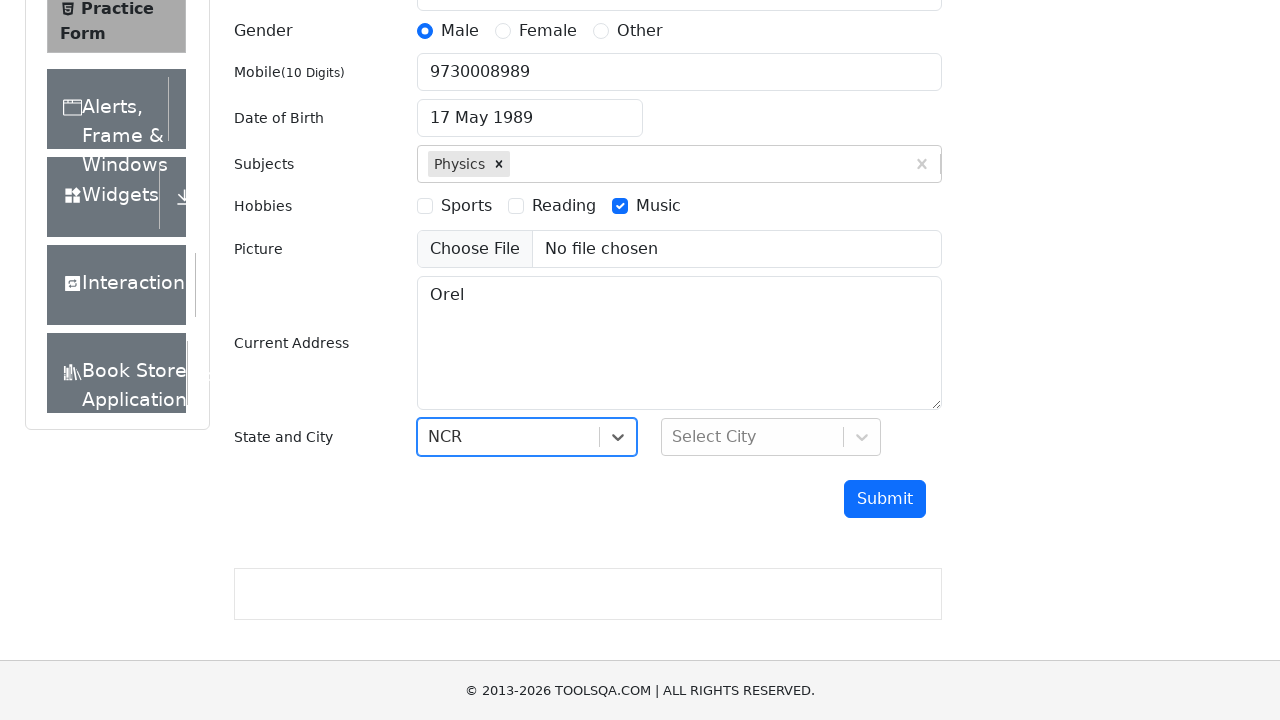

City dropdown became visible
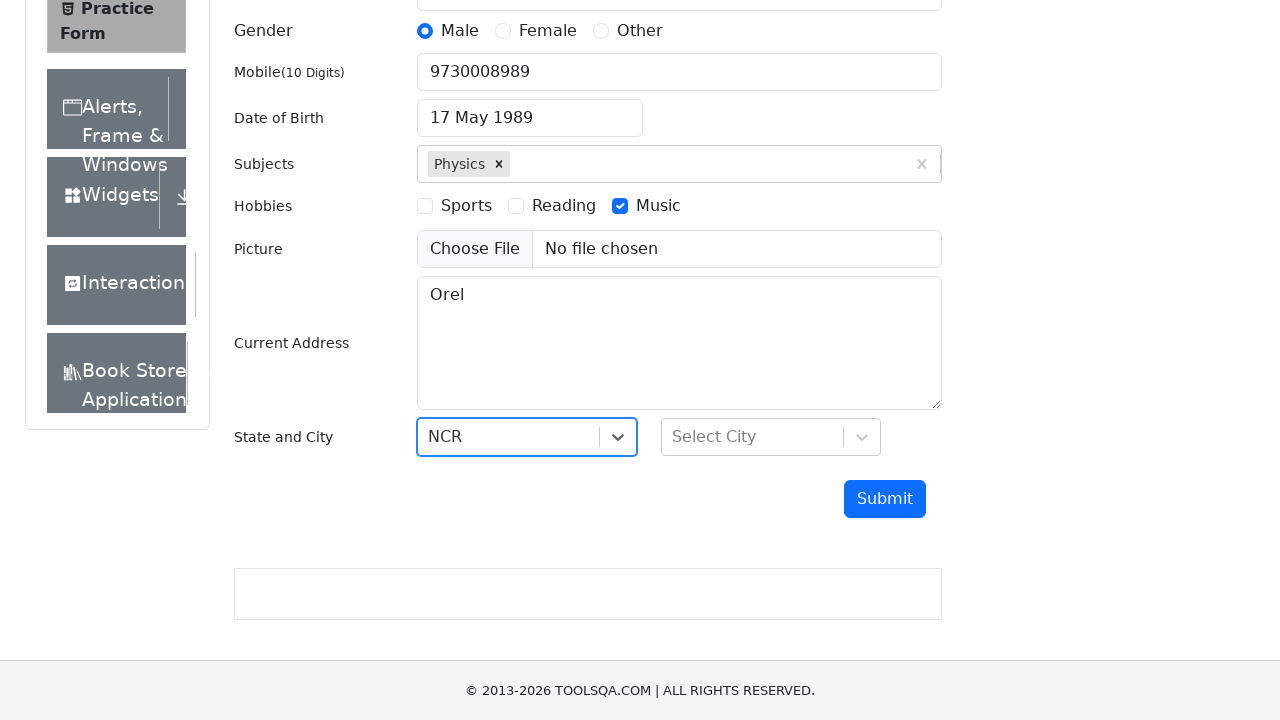

Clicked city dropdown to open it at (771, 437) on div[id='city']
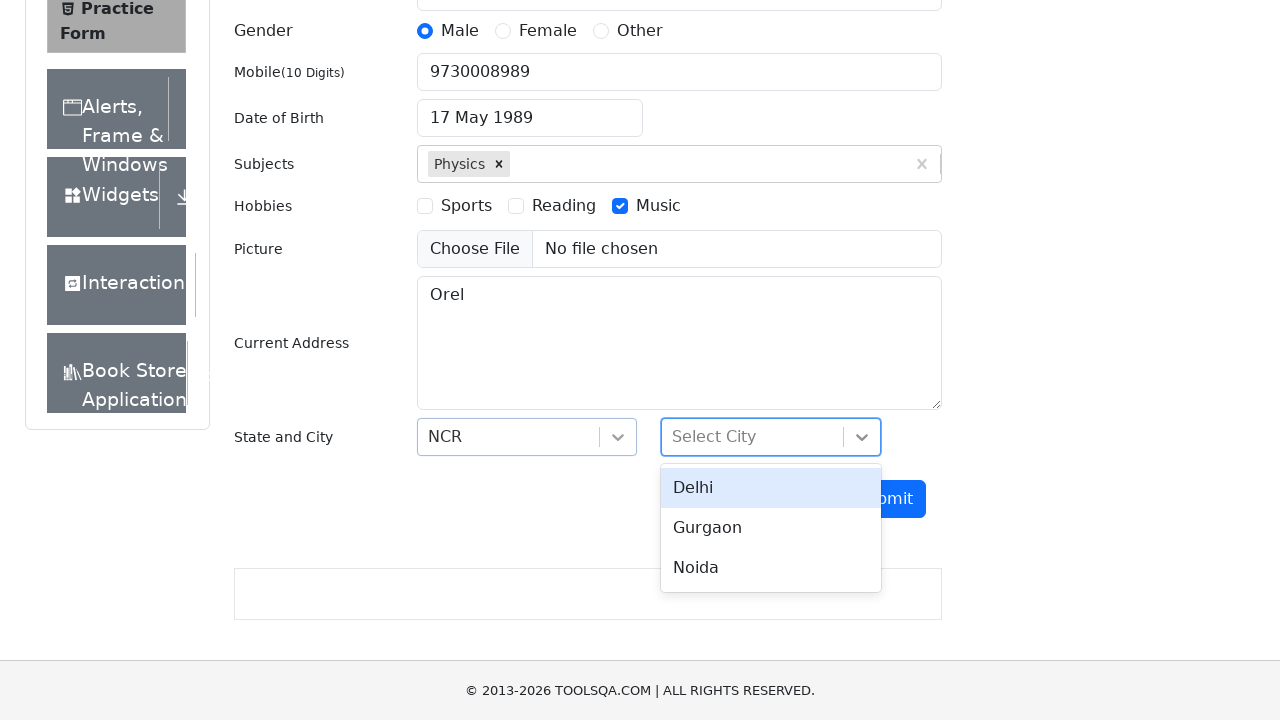

City option appeared in dropdown
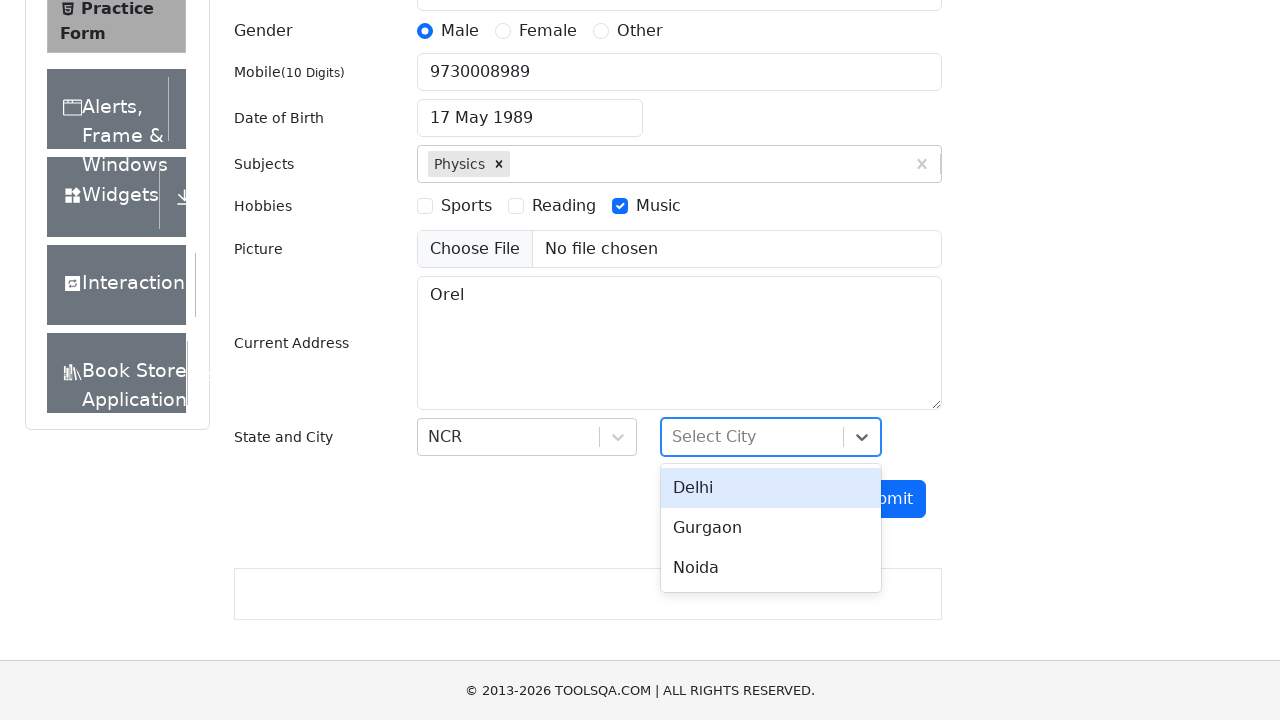

Selected city from dropdown at (771, 488) on #react-select-4-option-0
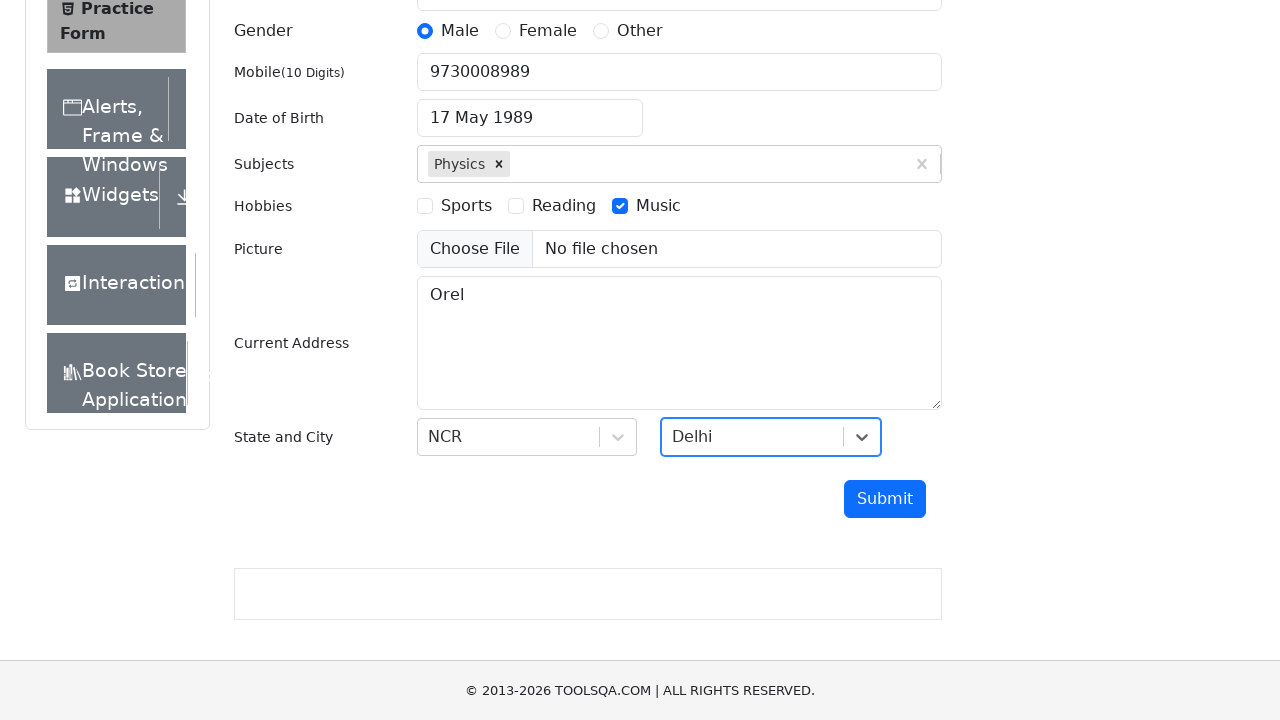

Clicked submit button to submit the form at (885, 499) on #submit
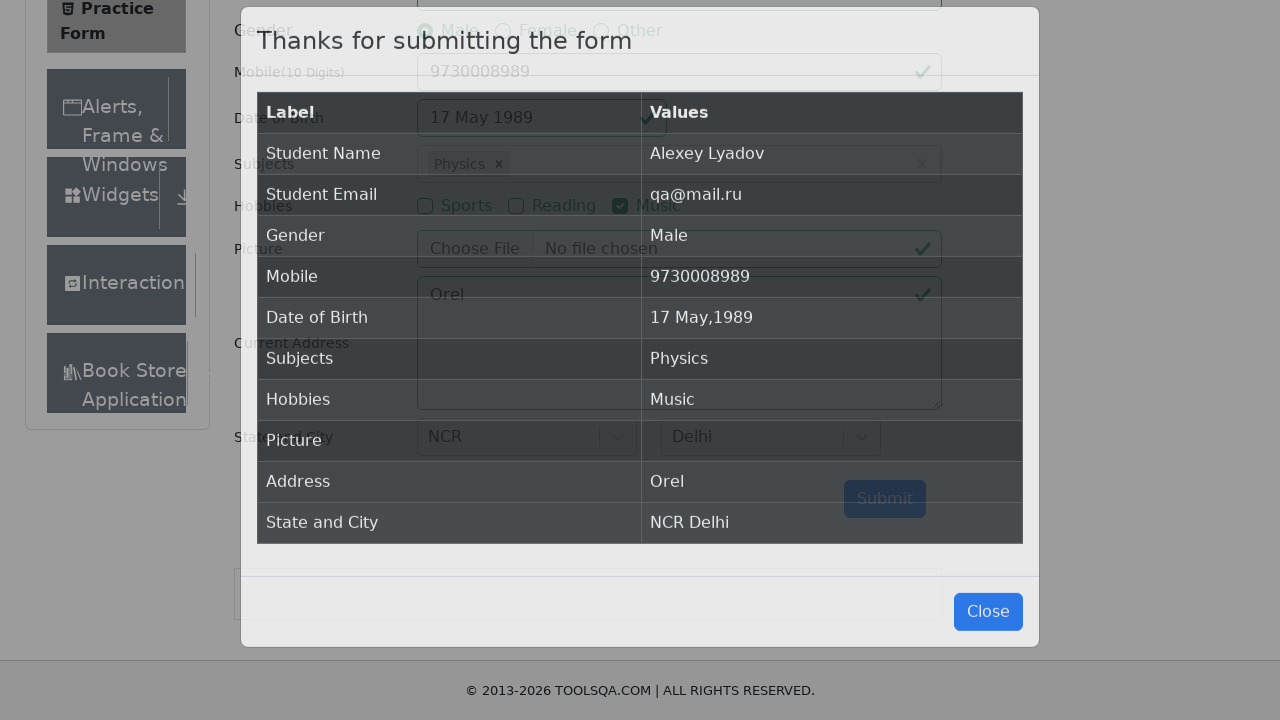

Form submission modal appeared
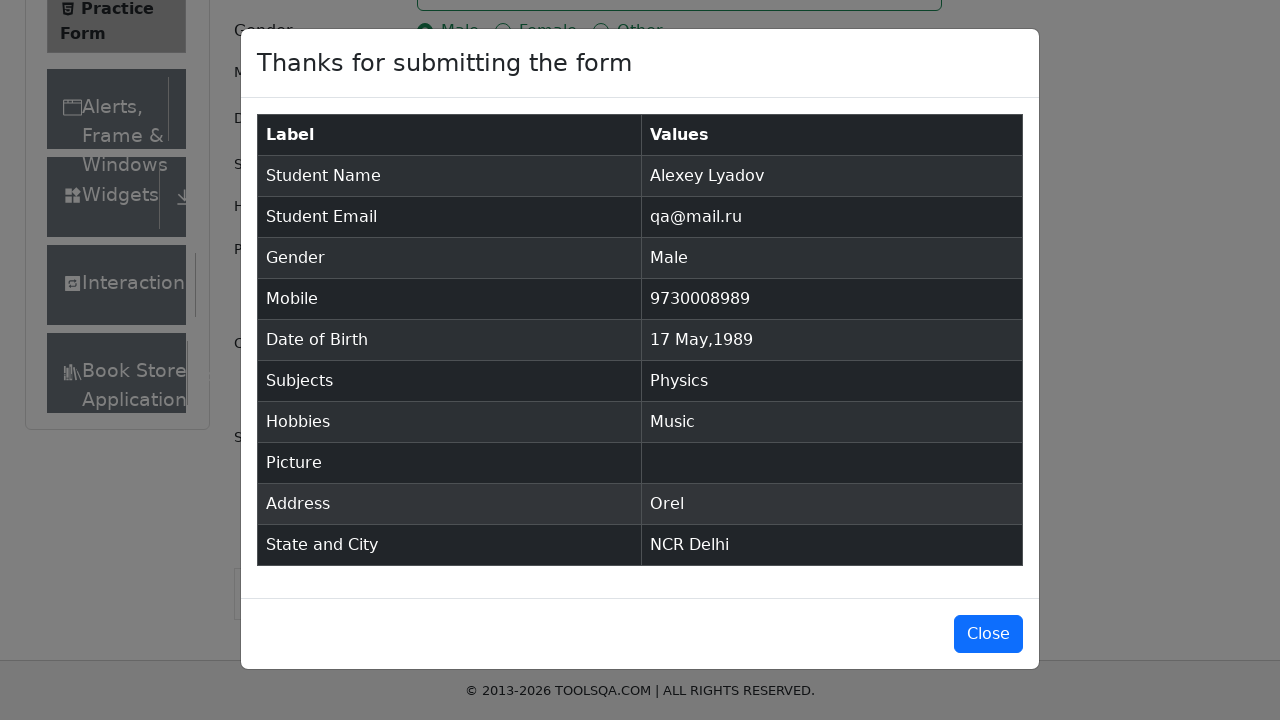

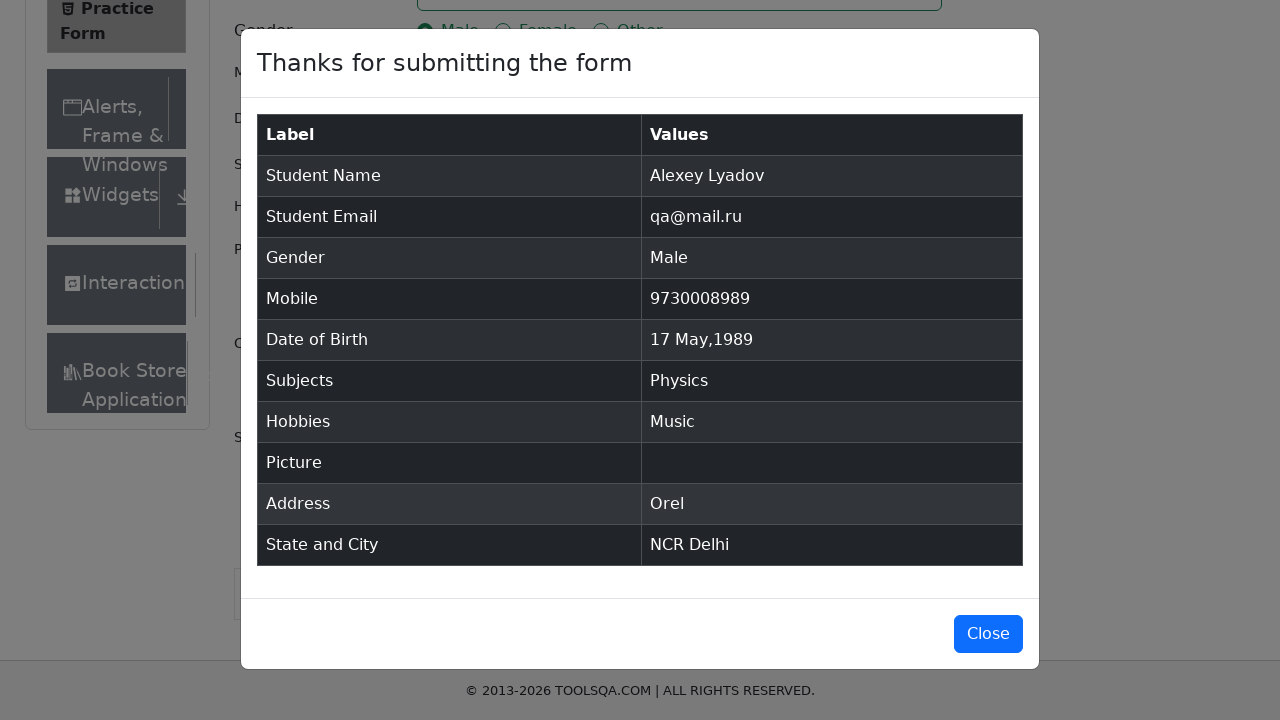